Tests passenger count selection by clicking the increment button multiple times

Starting URL: https://rahulshettyacademy.com/dropdownsPractise/

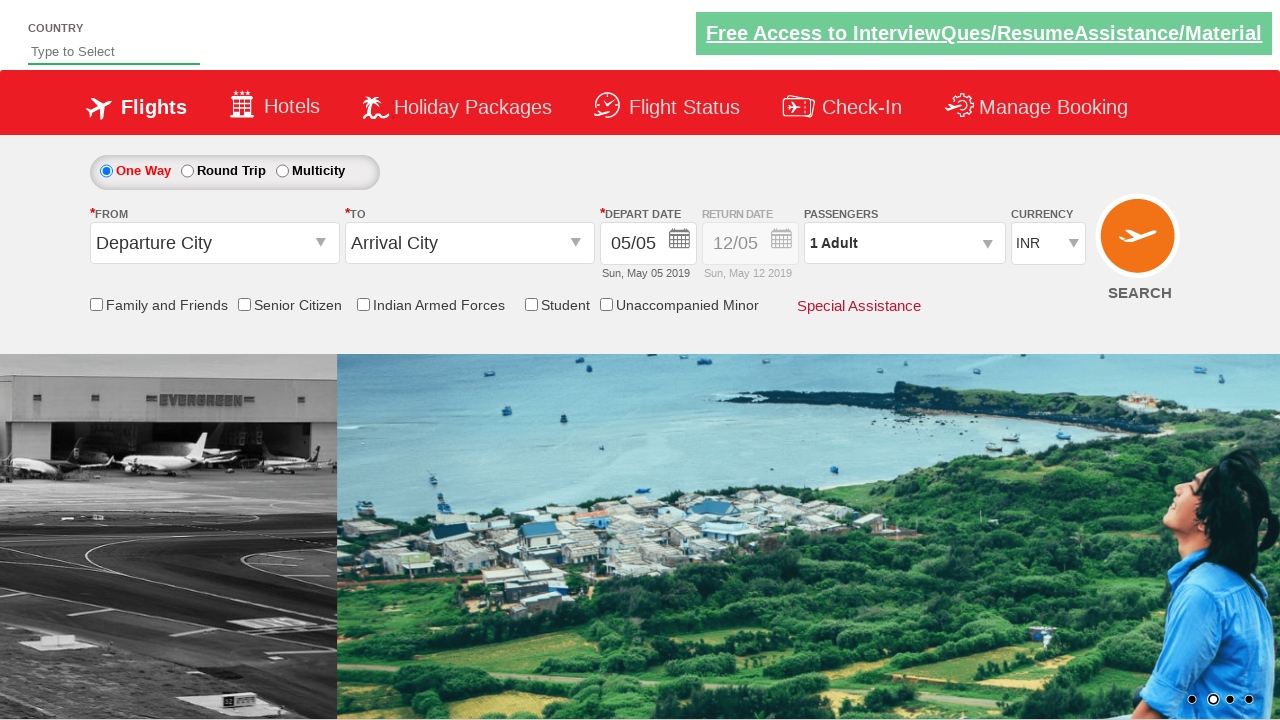

Navigated to passenger selection page
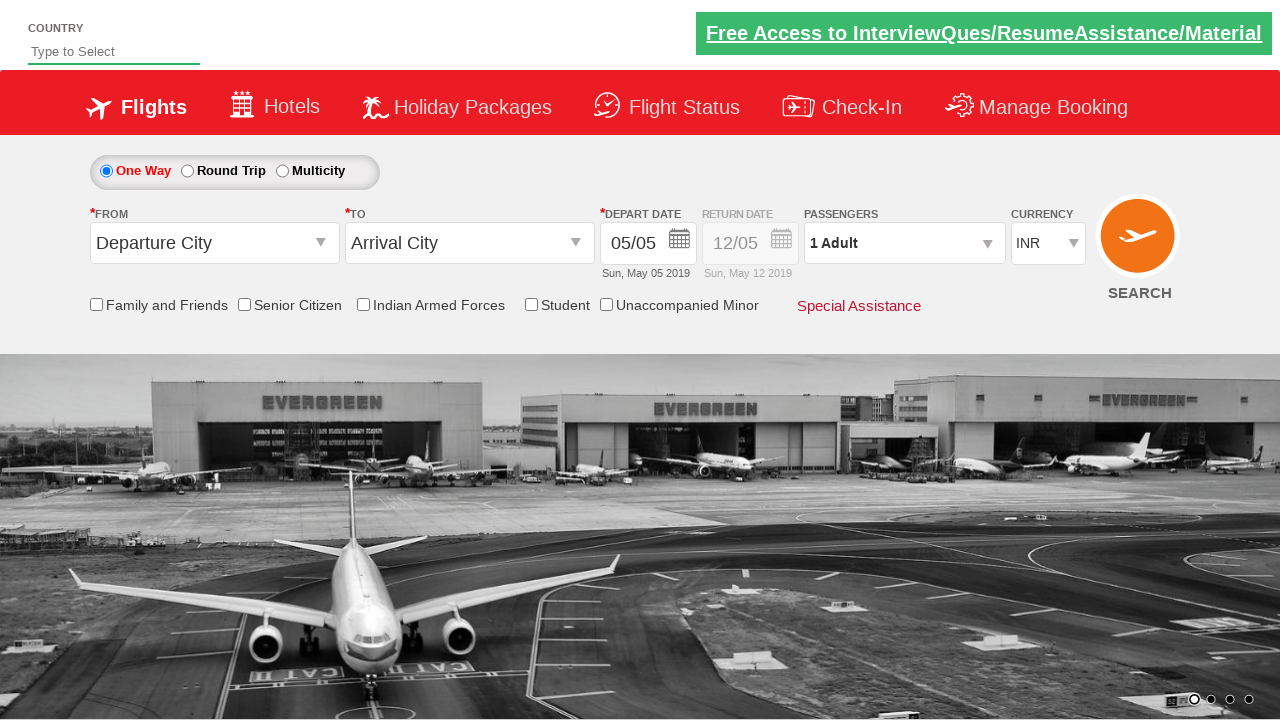

Clicked on passenger info dropdown at (904, 243) on #divpaxinfo
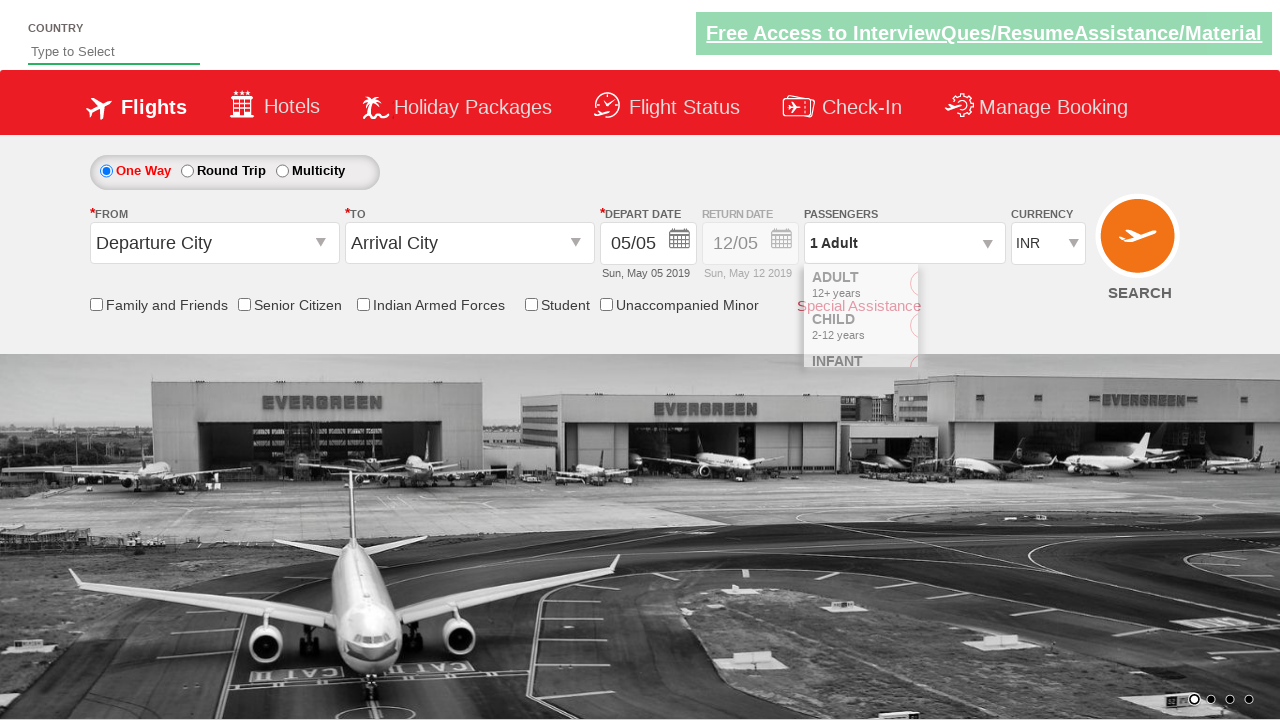

Clicked increment adult button (click 1 of 3) at (982, 288) on #hrefIncAdt
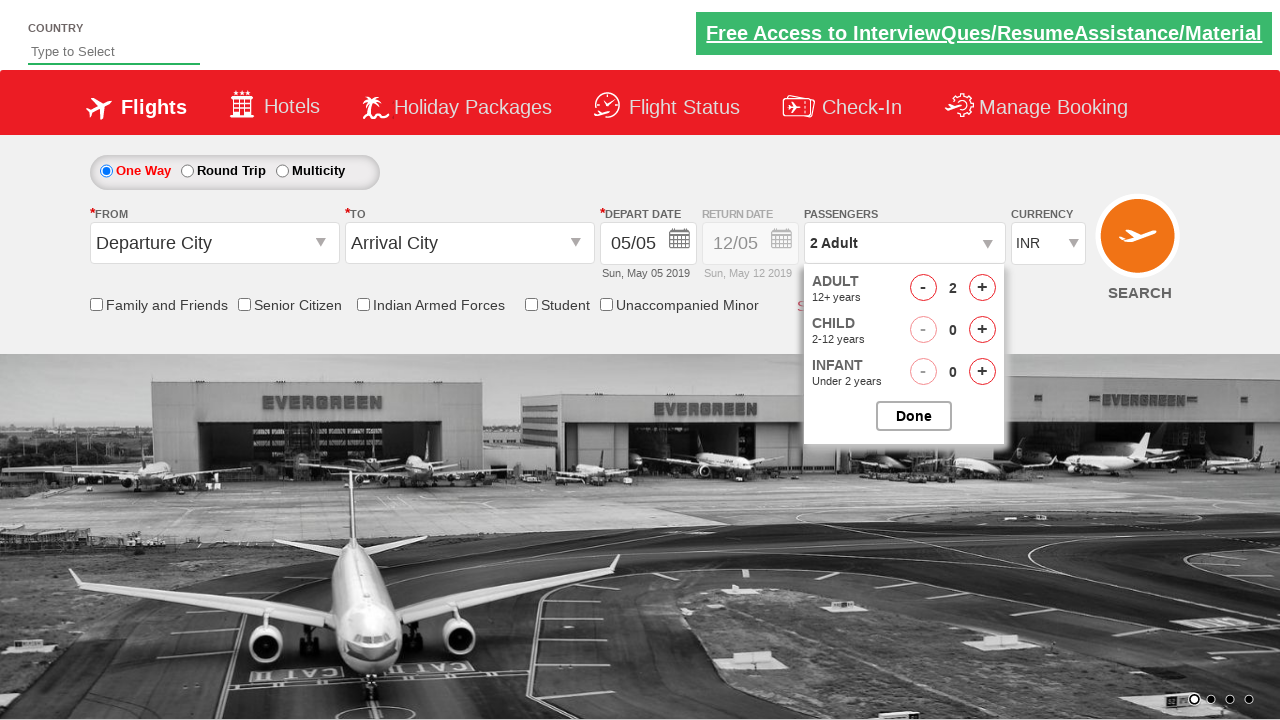

Clicked increment adult button (click 2 of 3) at (982, 288) on #hrefIncAdt
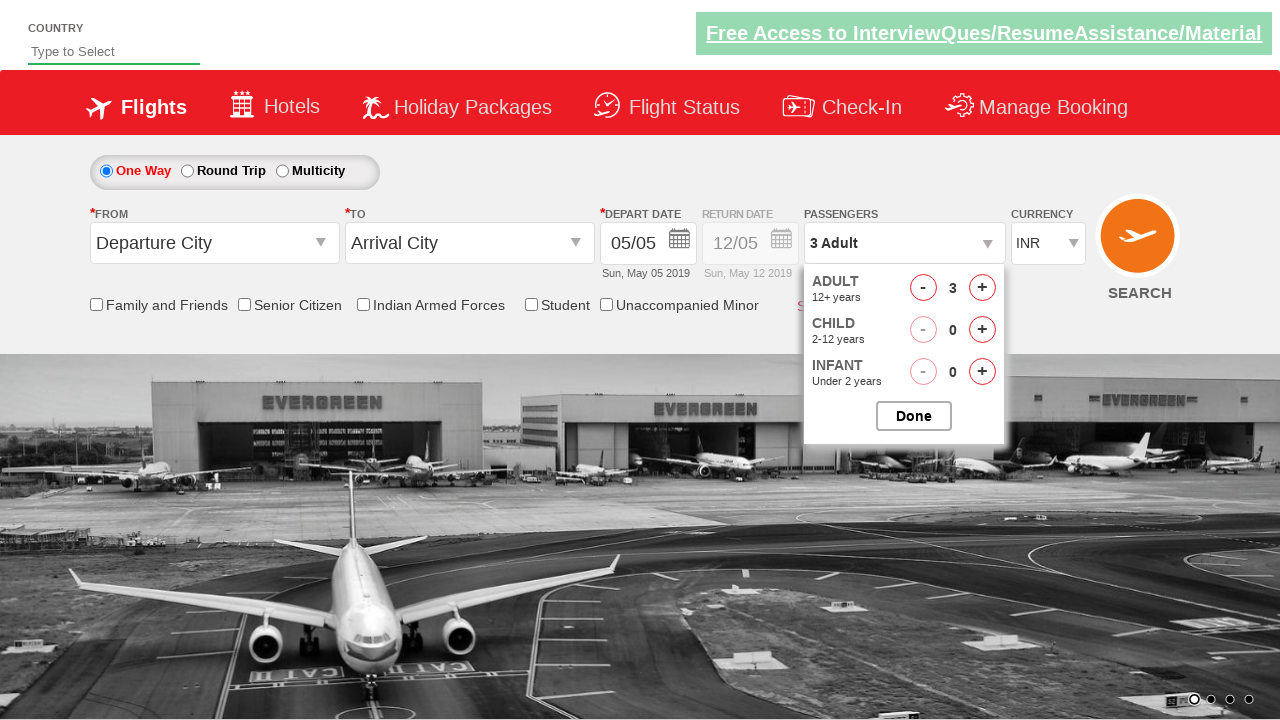

Clicked increment adult button (click 3 of 3) at (982, 288) on #hrefIncAdt
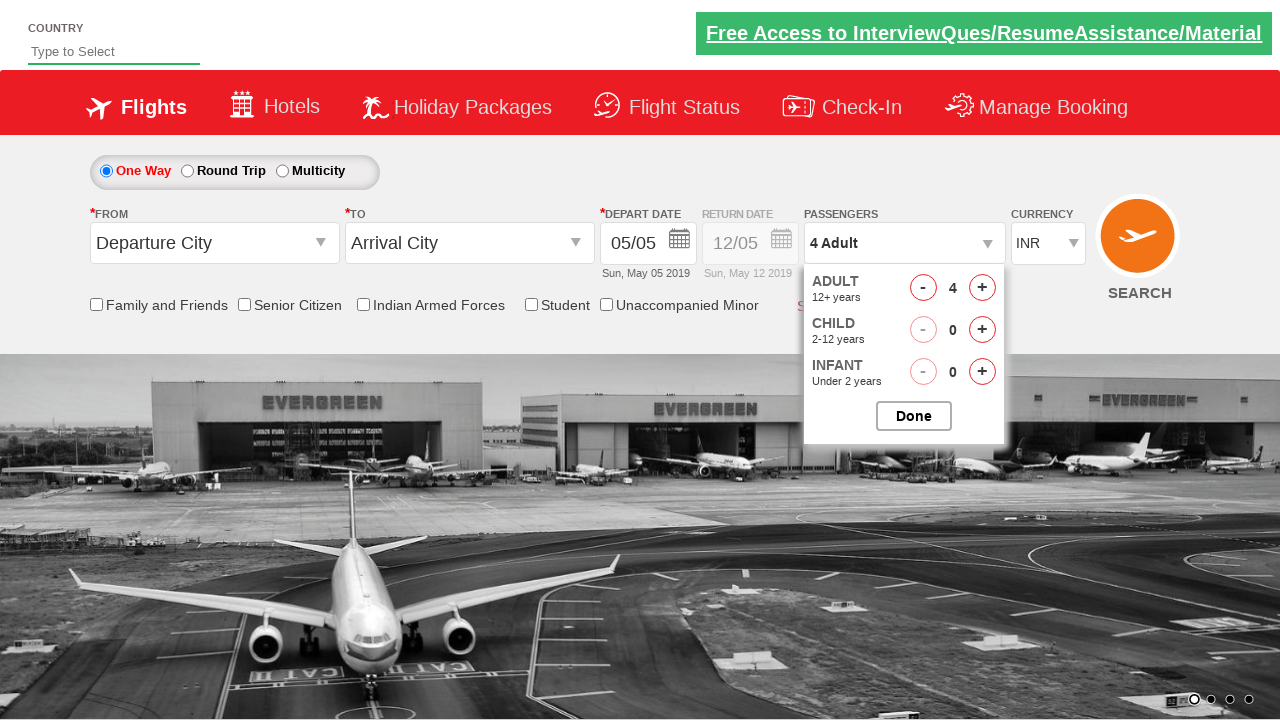

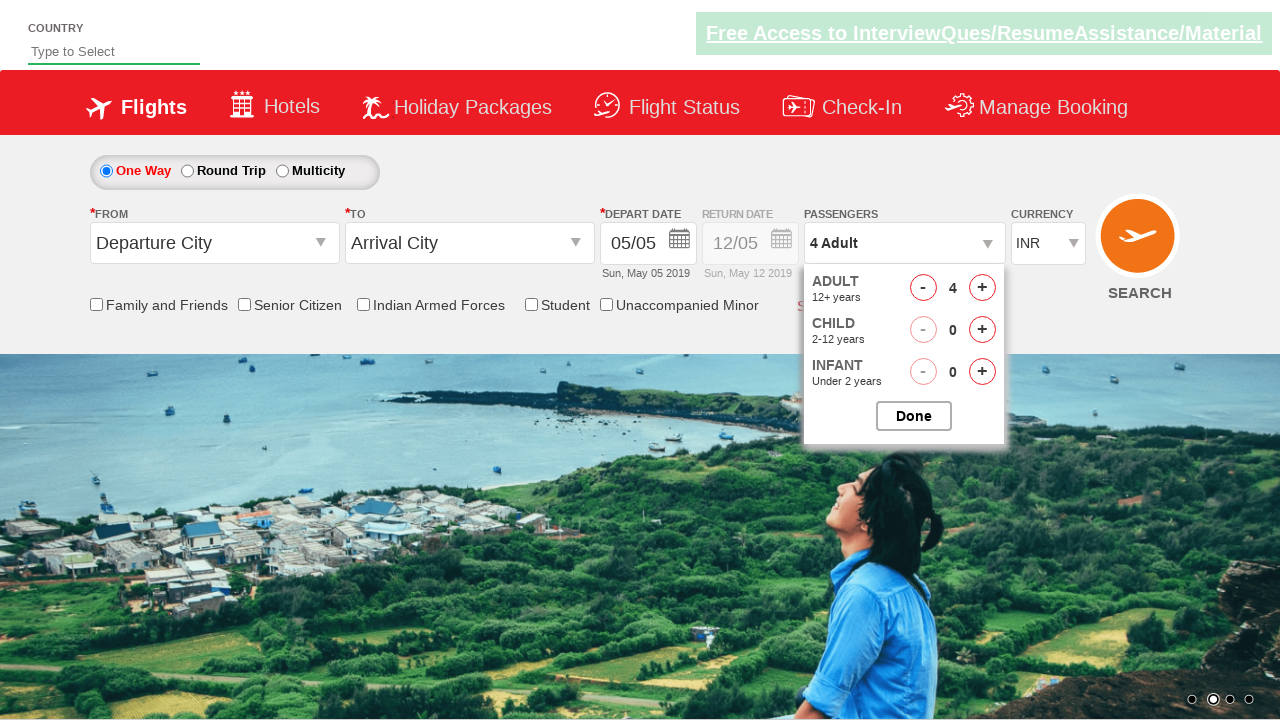